Tests an Angular practice form by filling various form fields including checkboxes, dropdowns, and text inputs, then submitting the form and verifying success message

Starting URL: https://rahulshettyacademy.com/angularpractice/

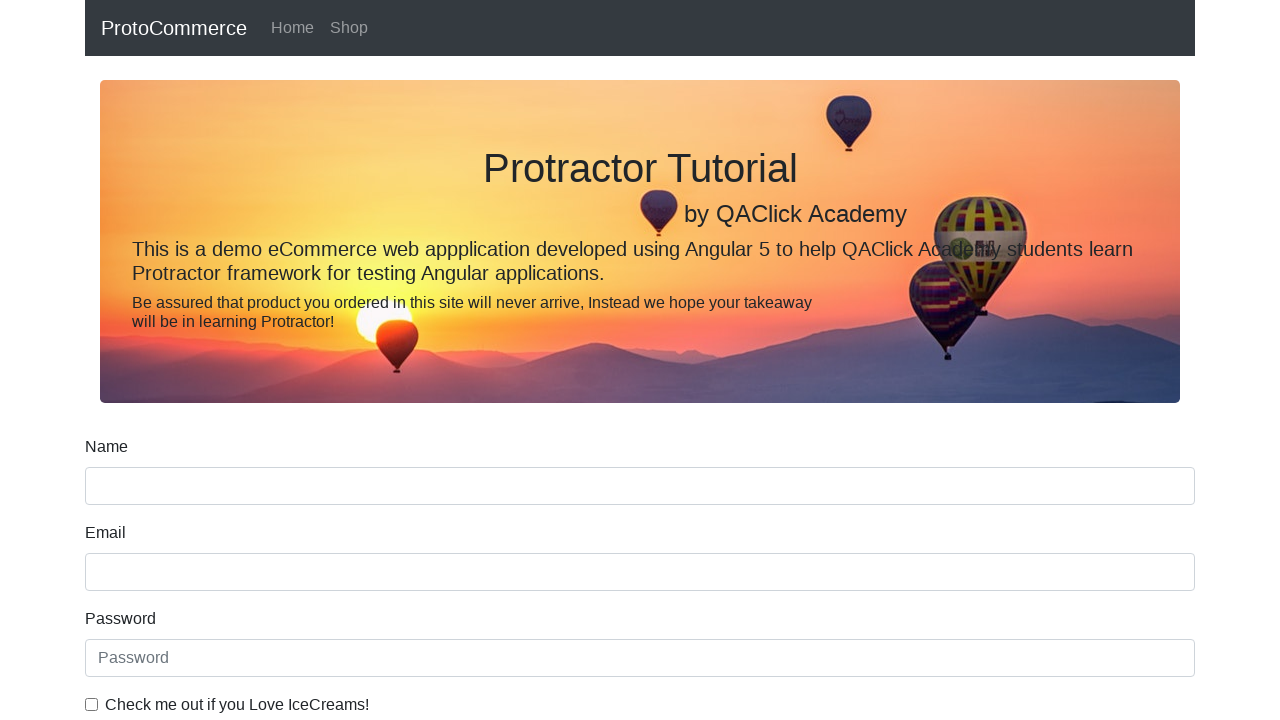

Clicked checkbox to select option at (92, 704) on #exampleCheck1
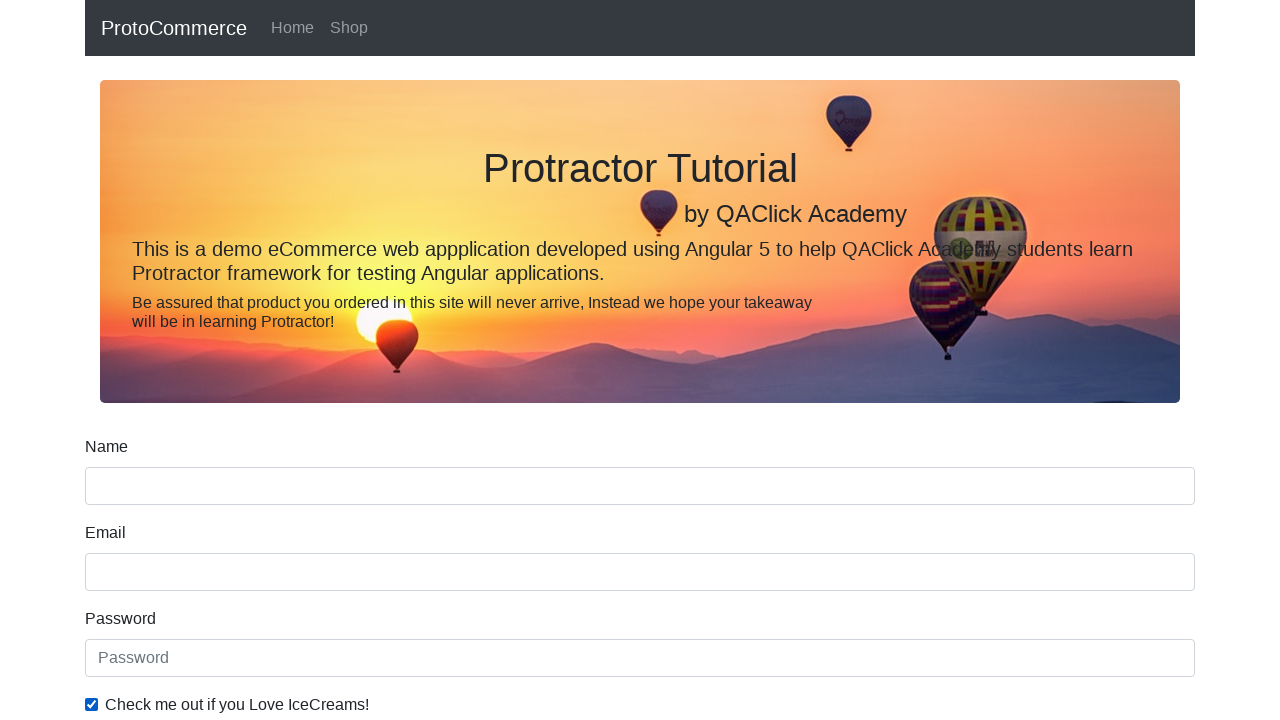

Selected 'Female' from dropdown menu on #exampleFormControlSelect1
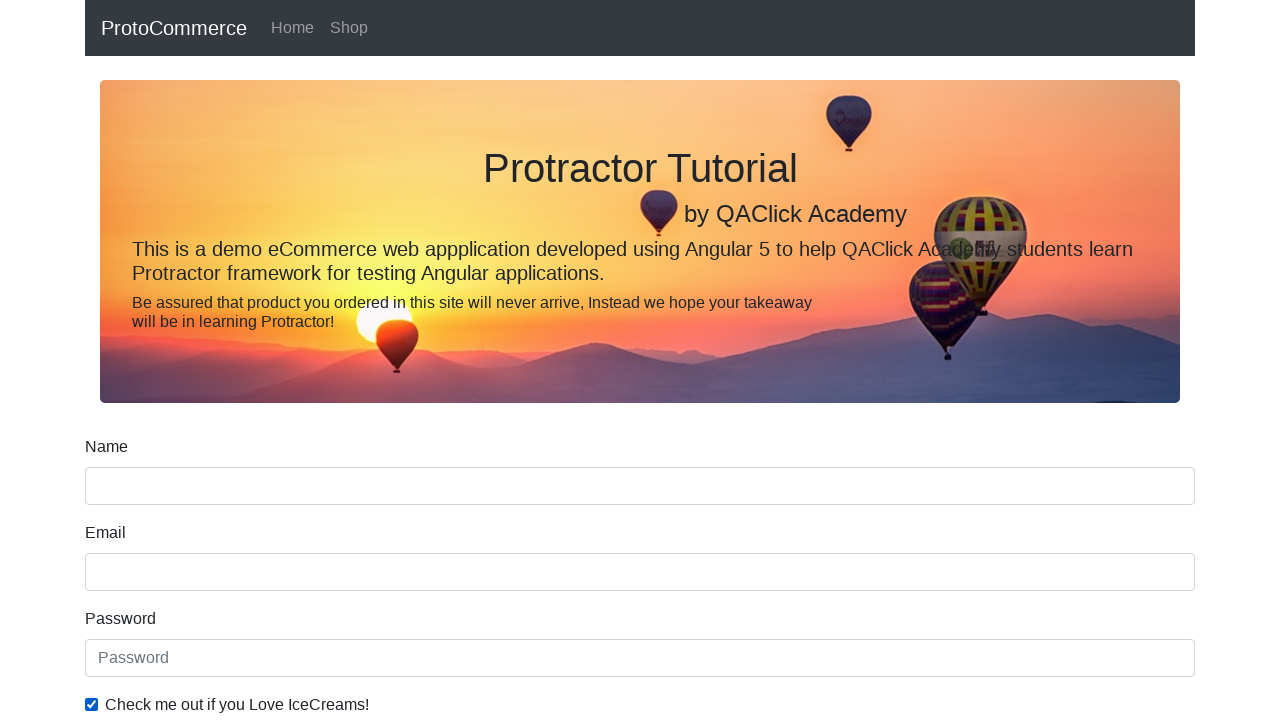

Filled email field with 'testuser@example.com' on //input[@name='email']
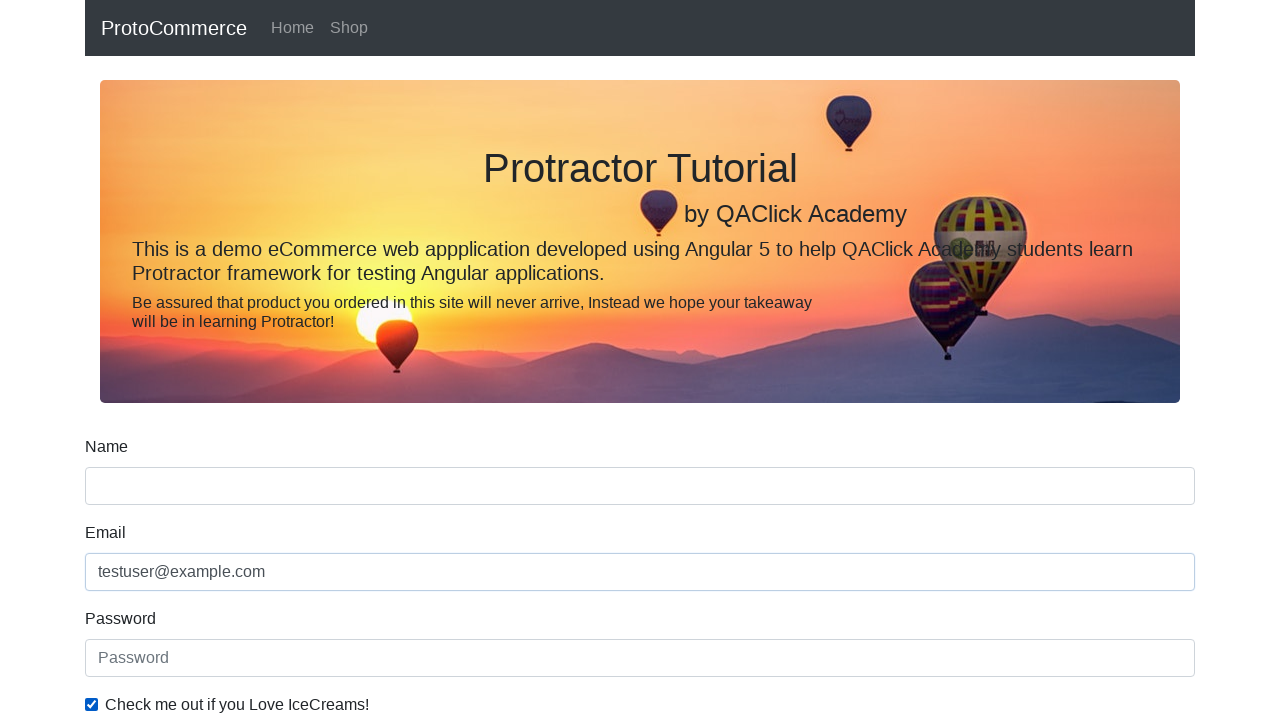

Filled name field with 'John Smith' on input[name='name']
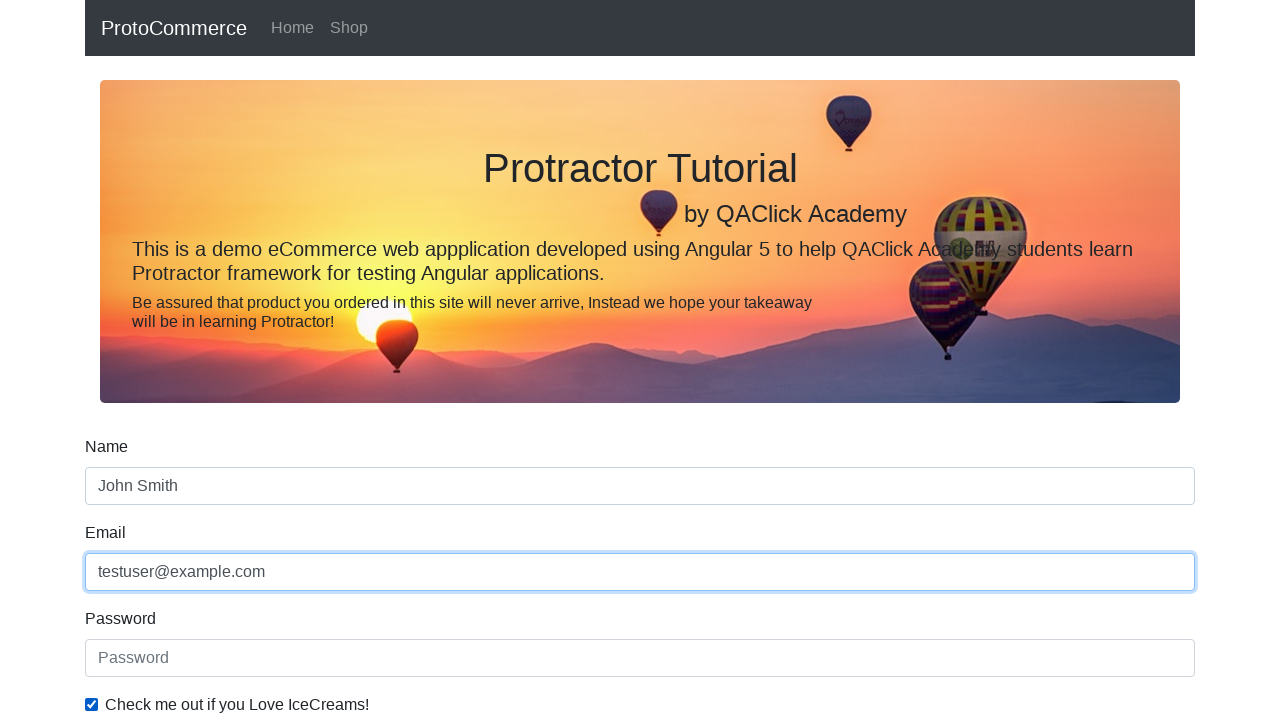

Updated email field with 'johndoe@company.com' on input[name='email']
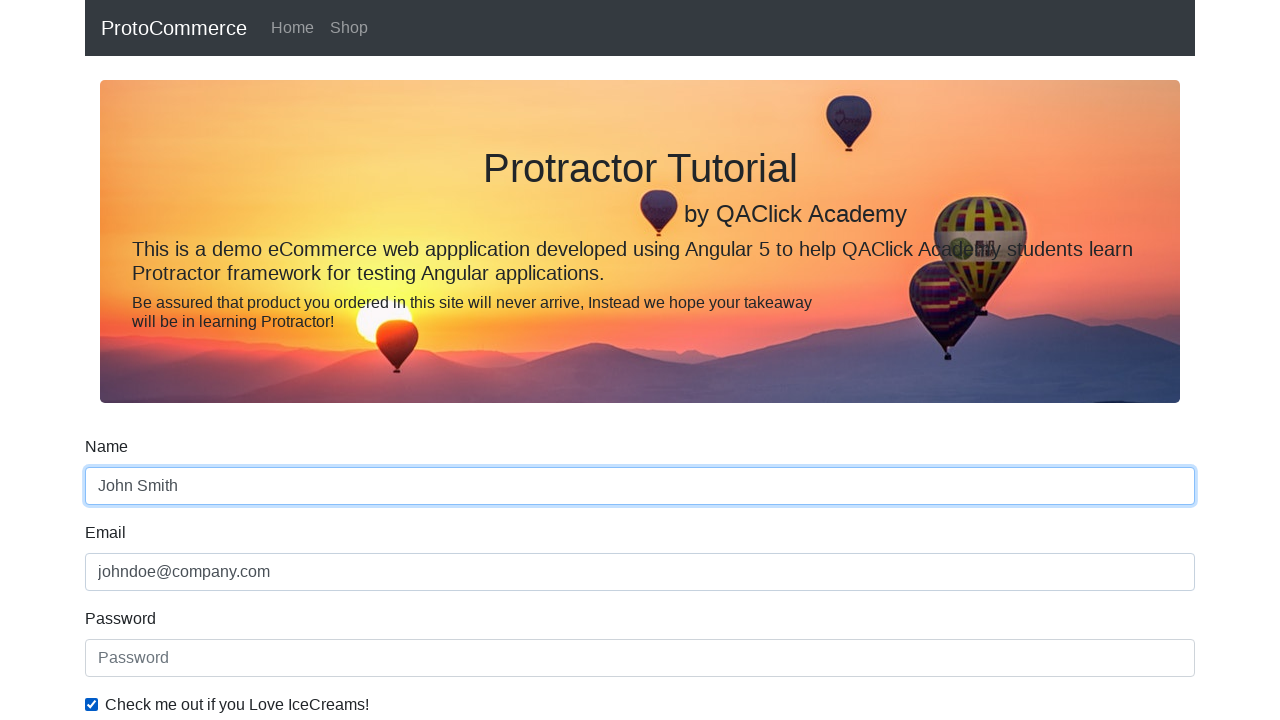

Clicked submit button to submit the form at (123, 491) on xpath=//input[@type='submit']
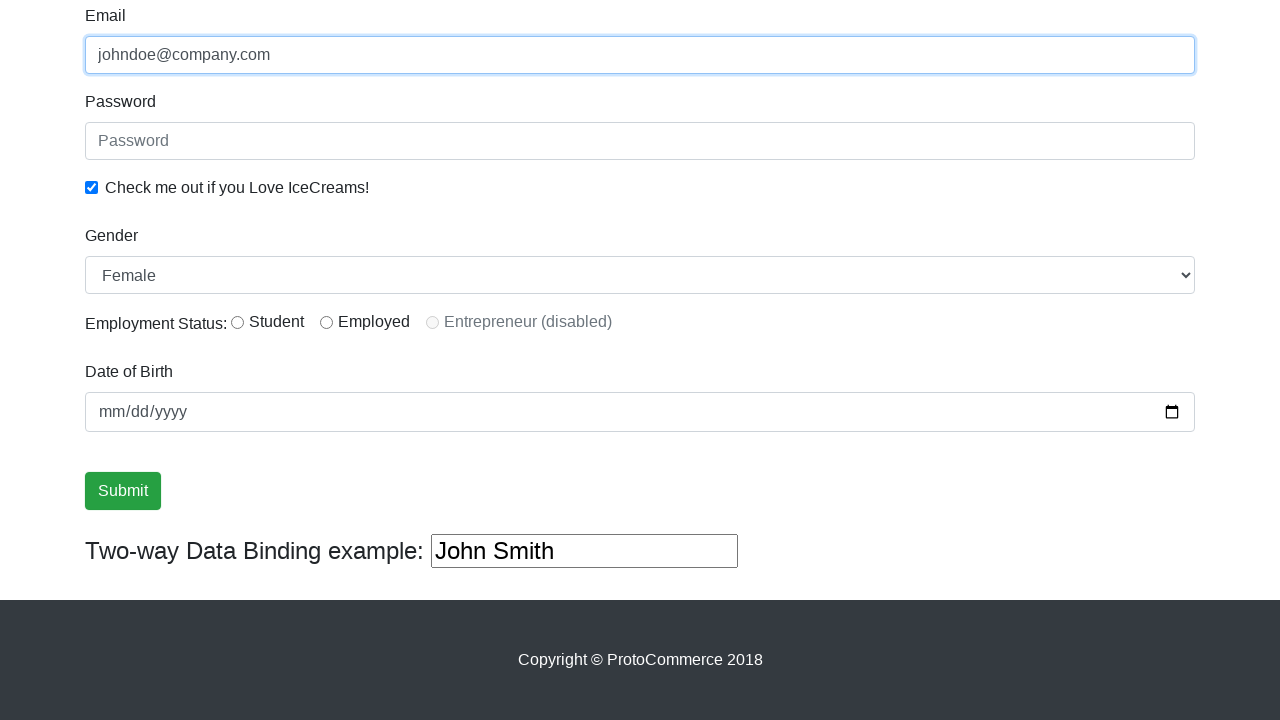

Success message appeared after form submission
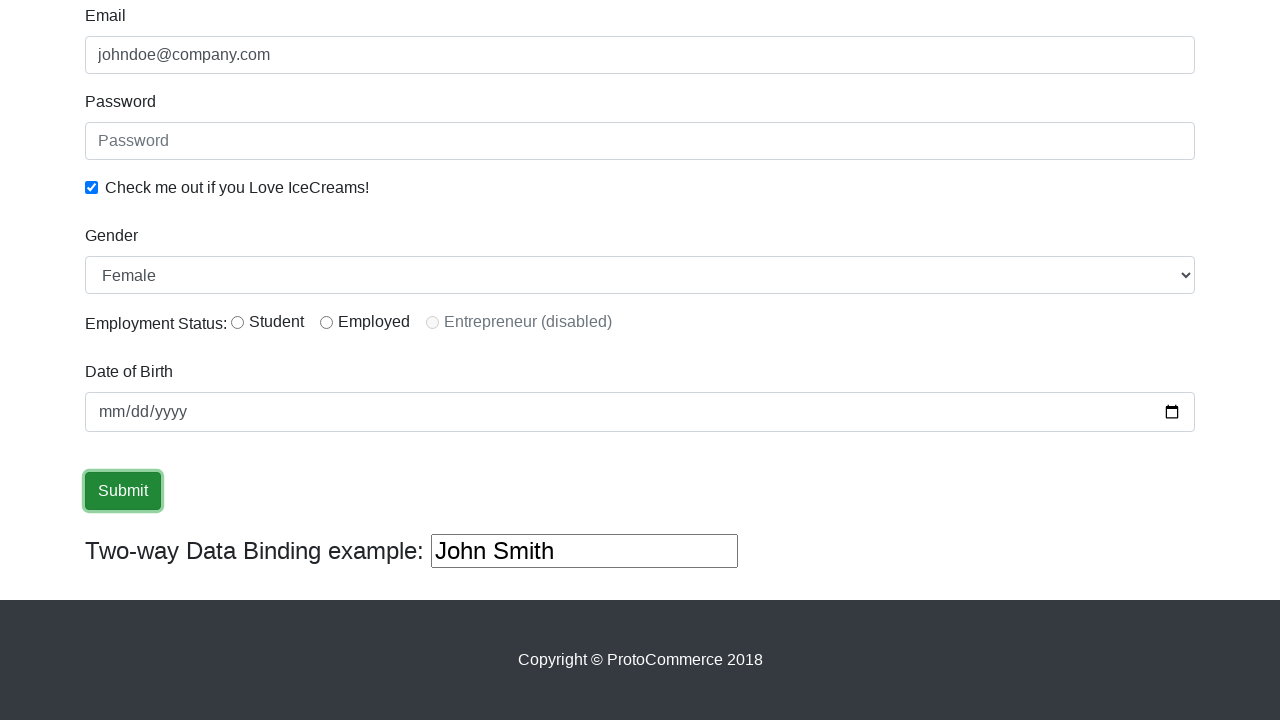

Retrieved success message text content
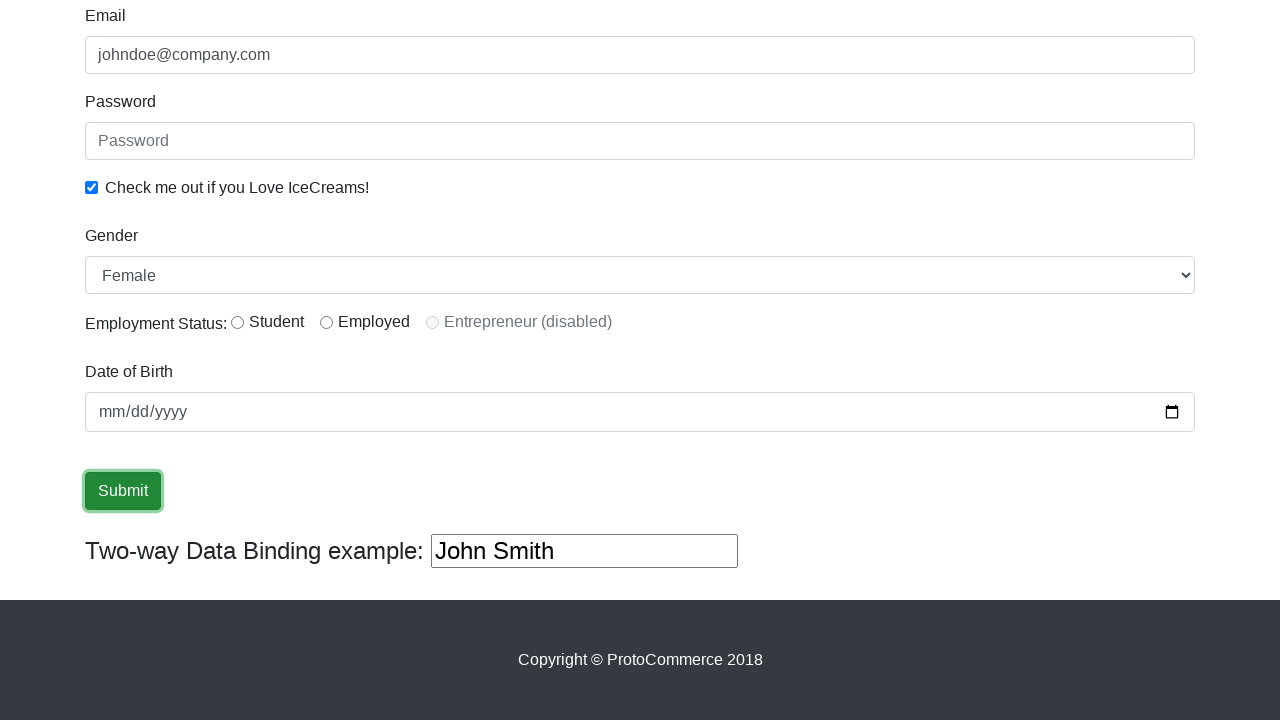

Verified success message contains 'success' text
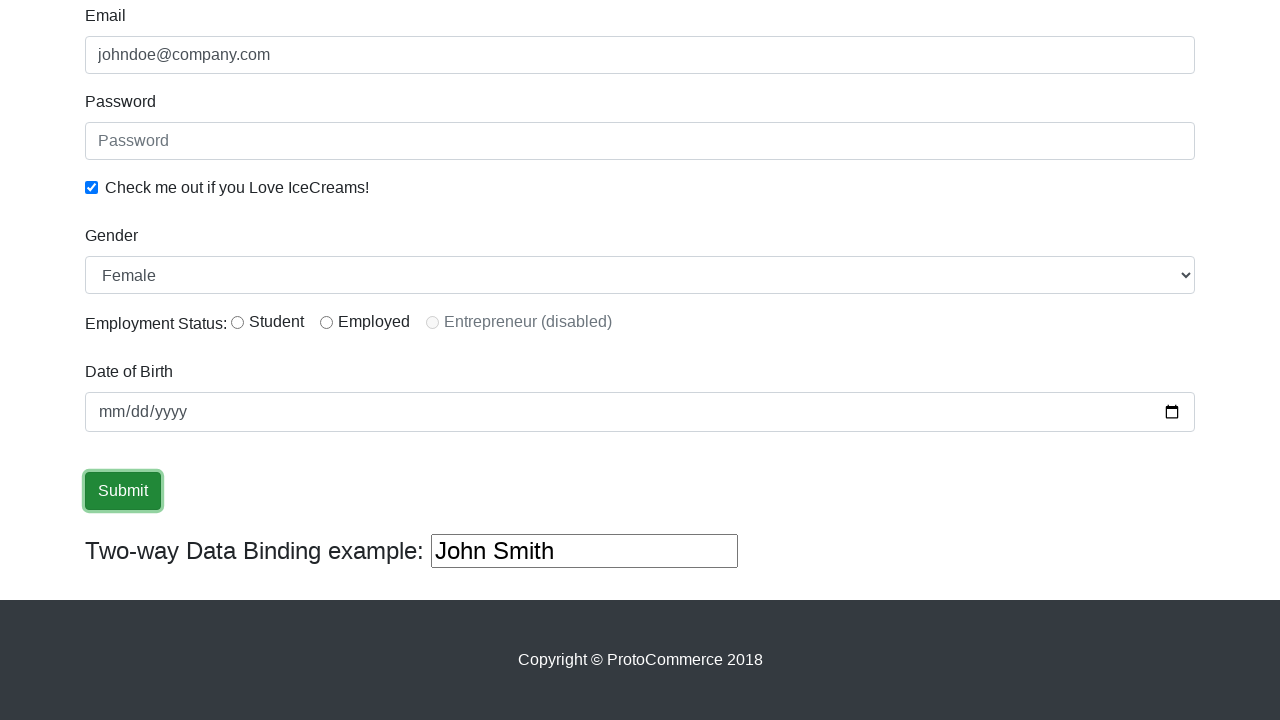

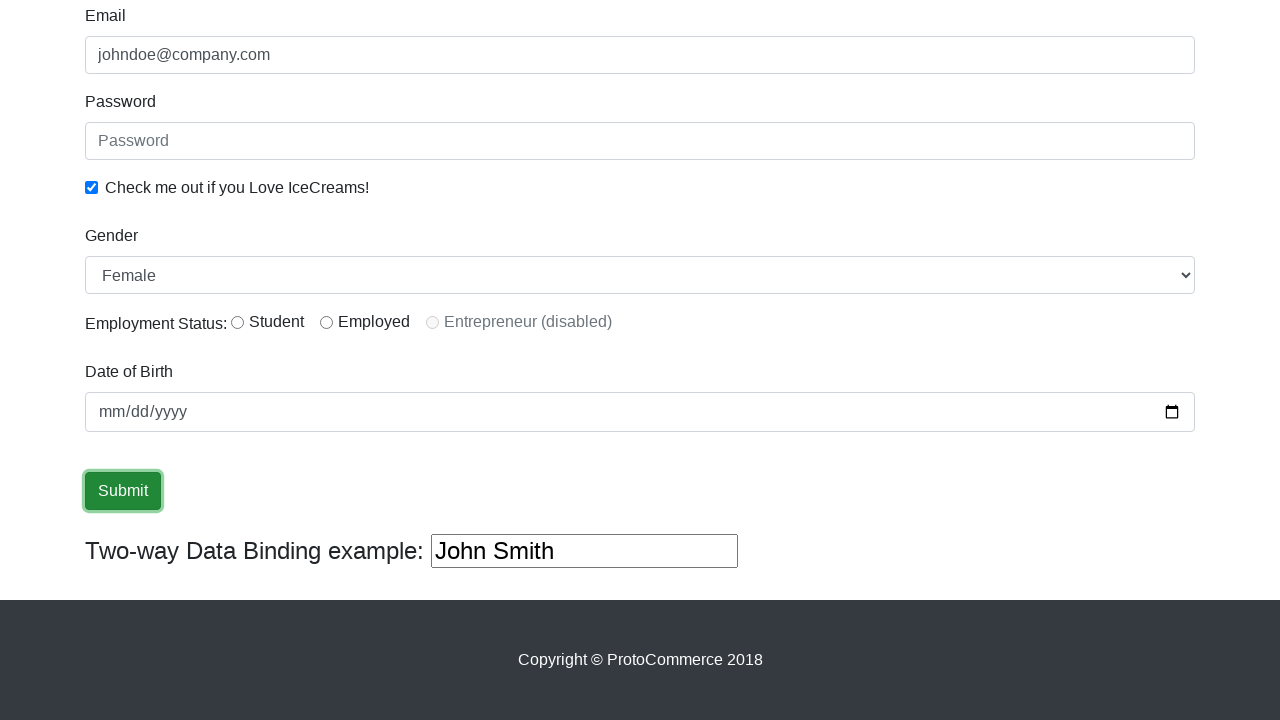